Fills out a text box form with username and email, then submits the form

Starting URL: https://demoqa.com/text-box

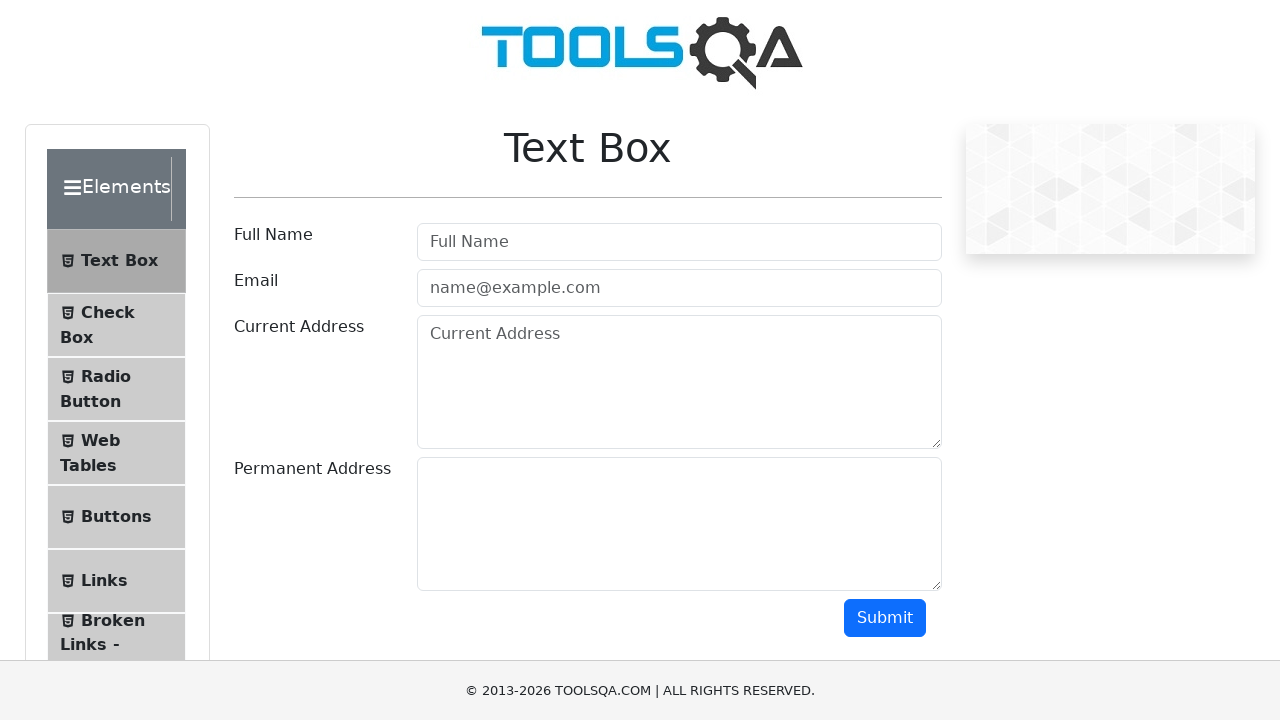

Filled username field with 'Mr Shaon' on #userName
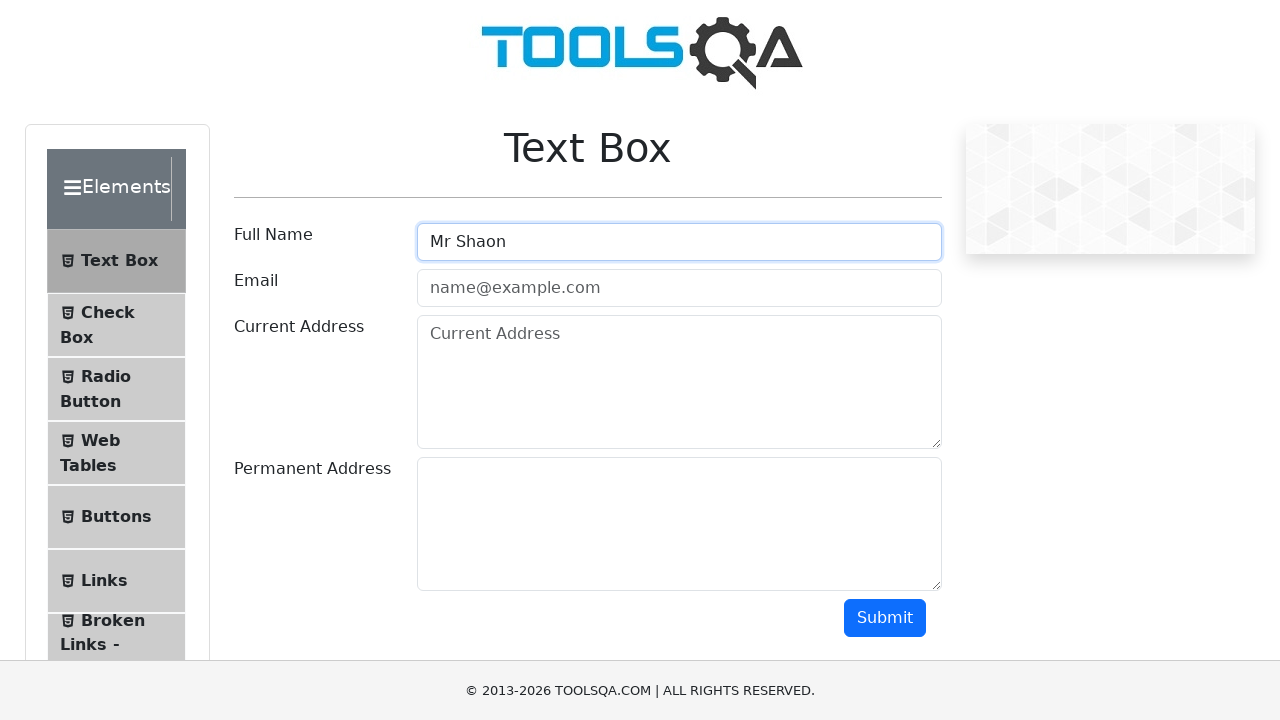

Filled email field with 'shaon@test.com' on #userEmail
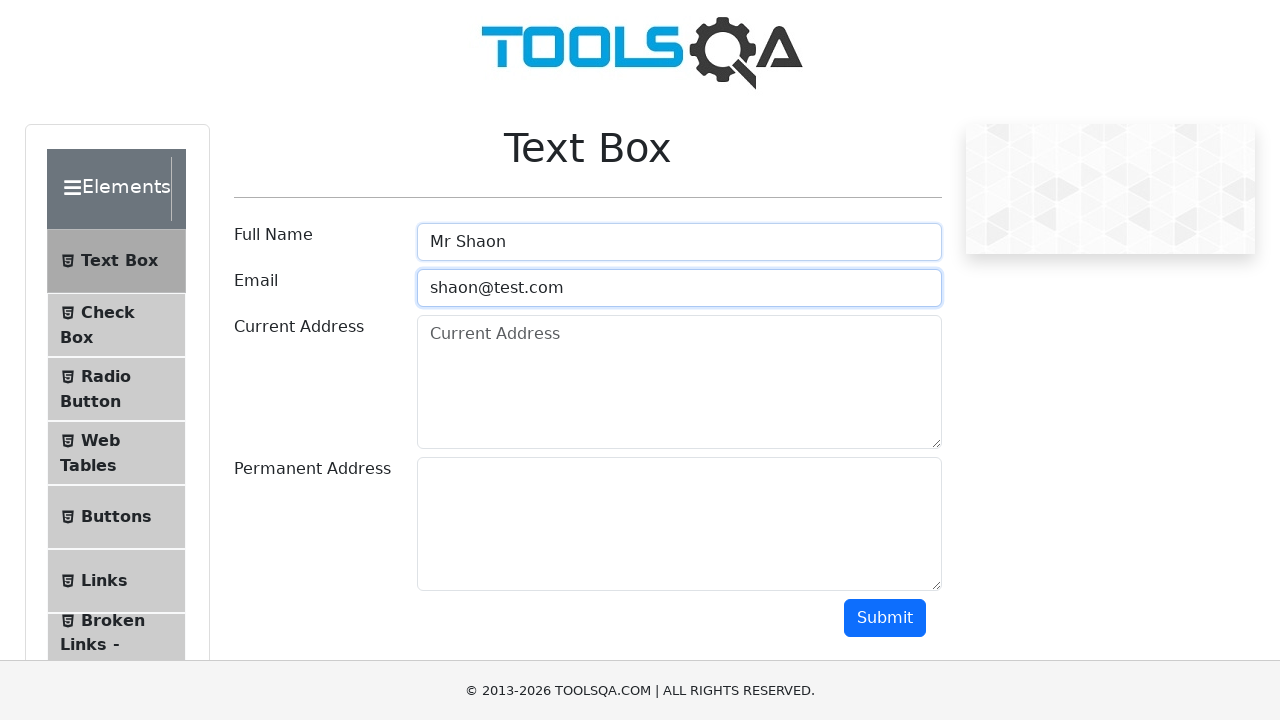

Clicked submit button to submit the form at (885, 618) on #submit
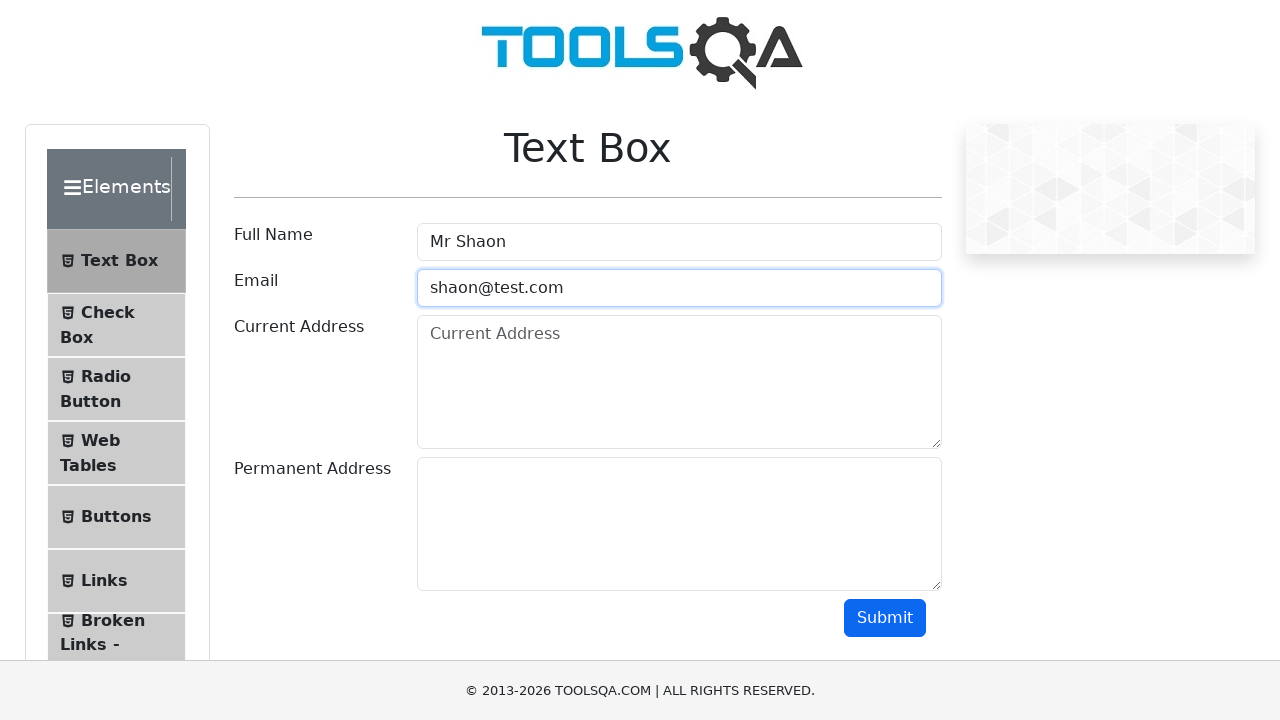

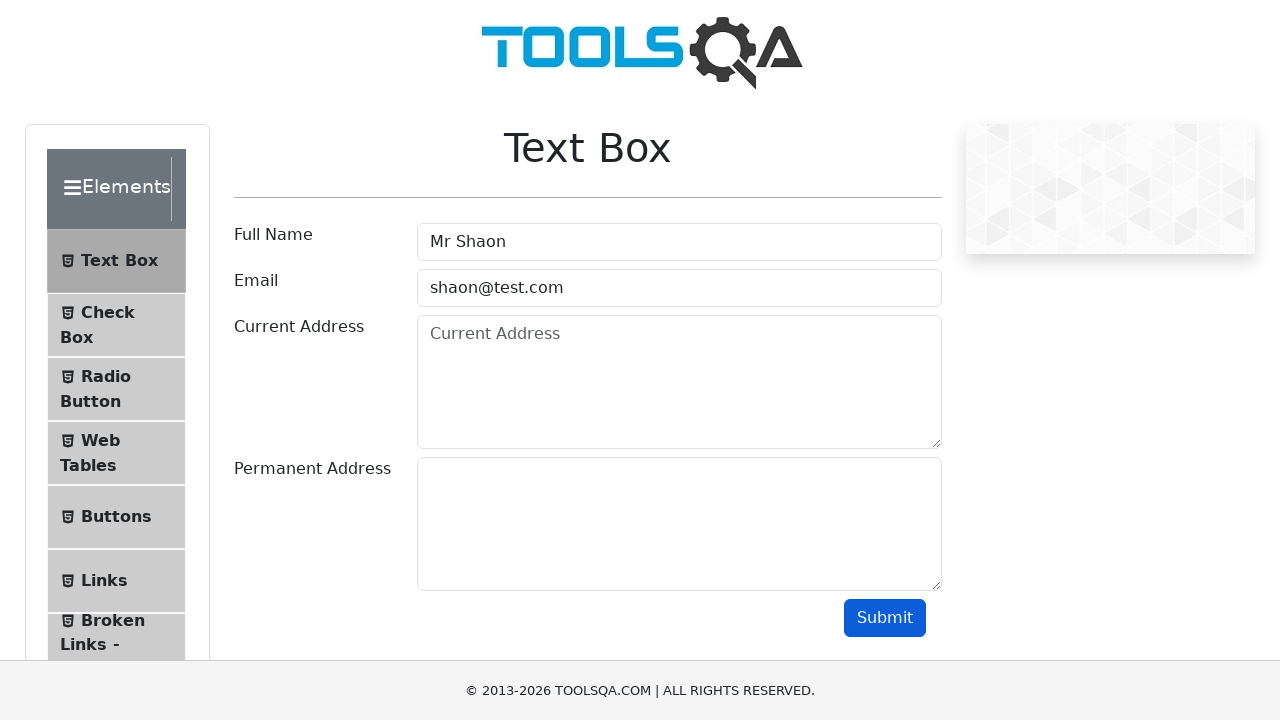